Tests clicking on the shopping cart icon in the header of the Labirint bookstore website

Starting URL: https://www.labirint.ru

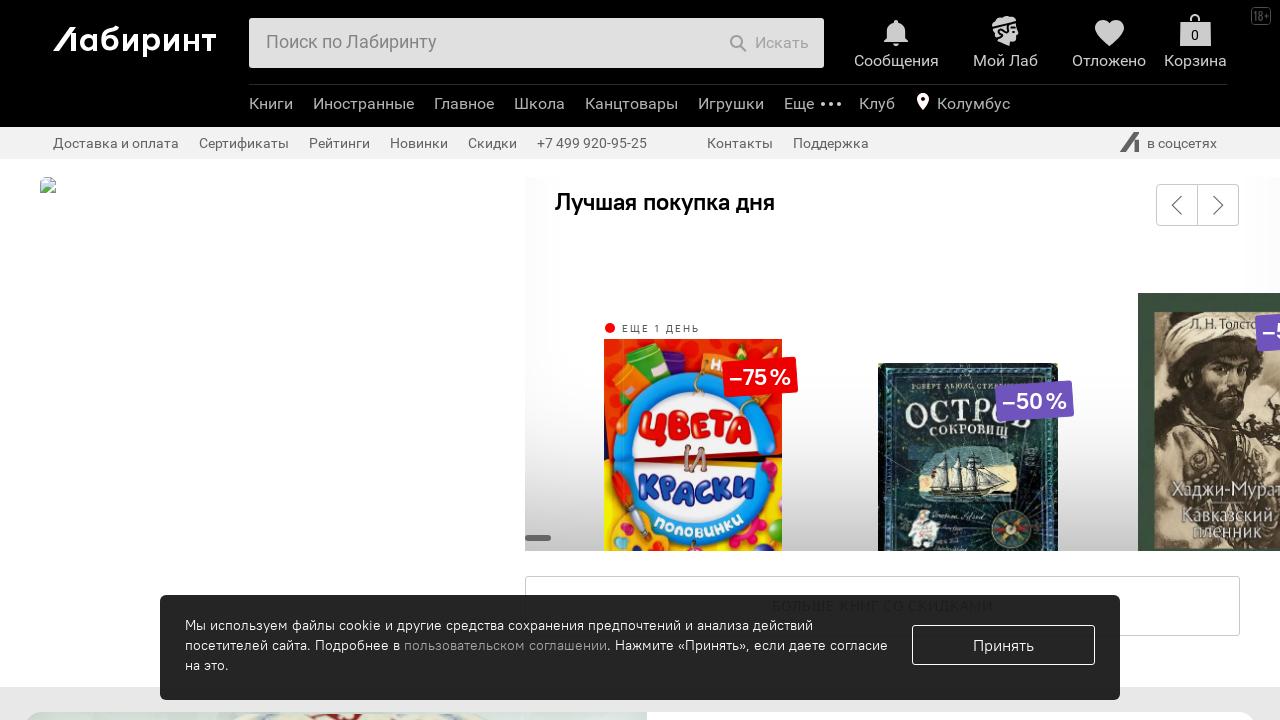

Navigated to Labirint bookstore website
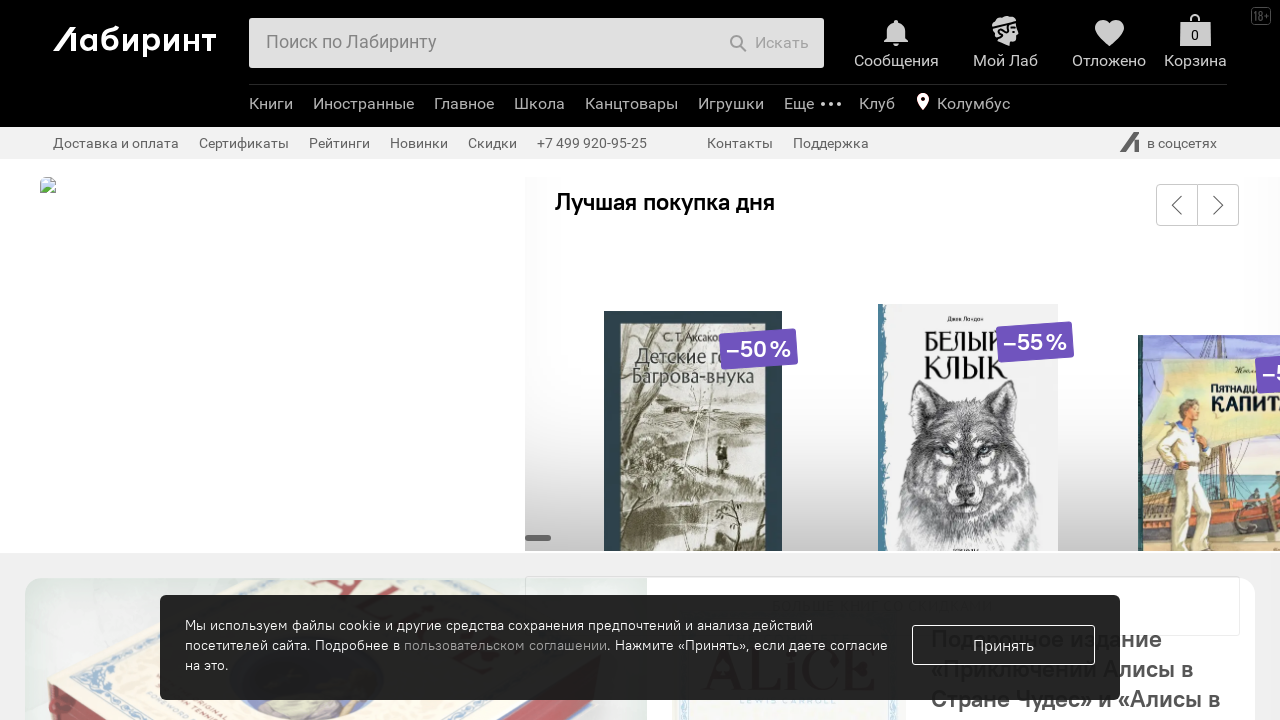

Clicked on shopping cart icon in the header at (1195, 35) on xpath=//span[@class='b-header-b-personal-e-icon-count-m-cart basket-in-cart-a j-
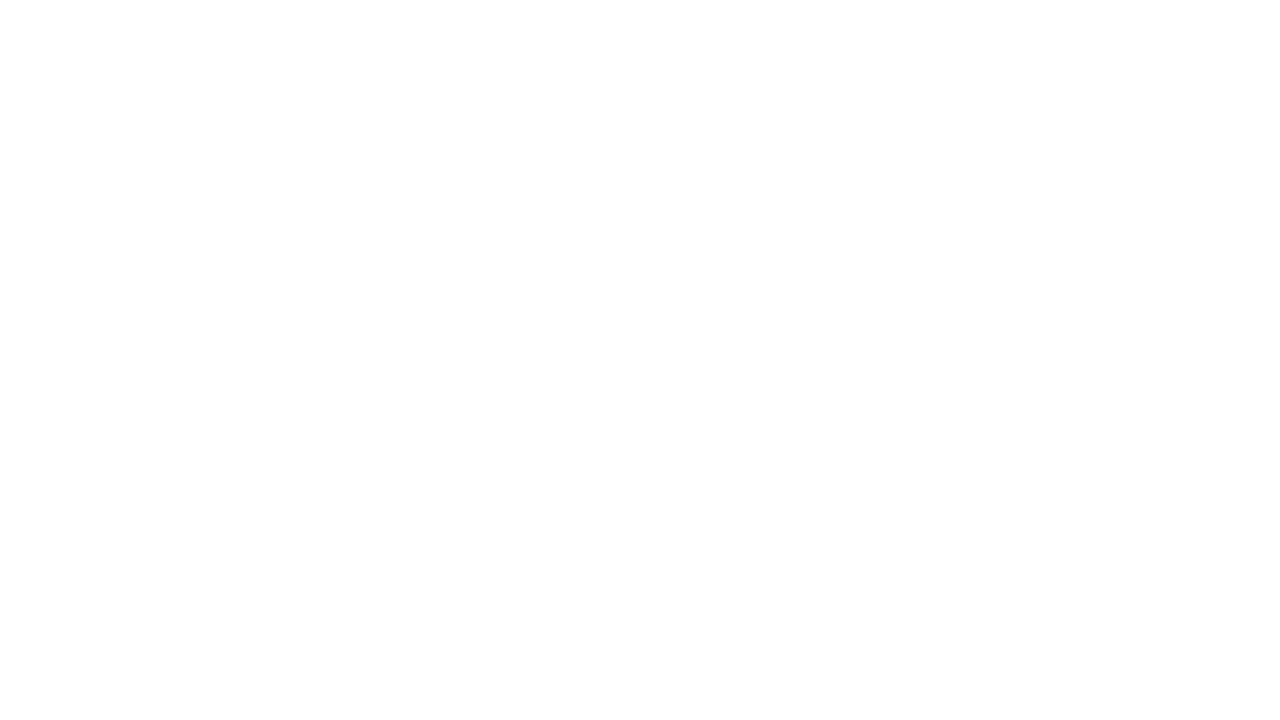

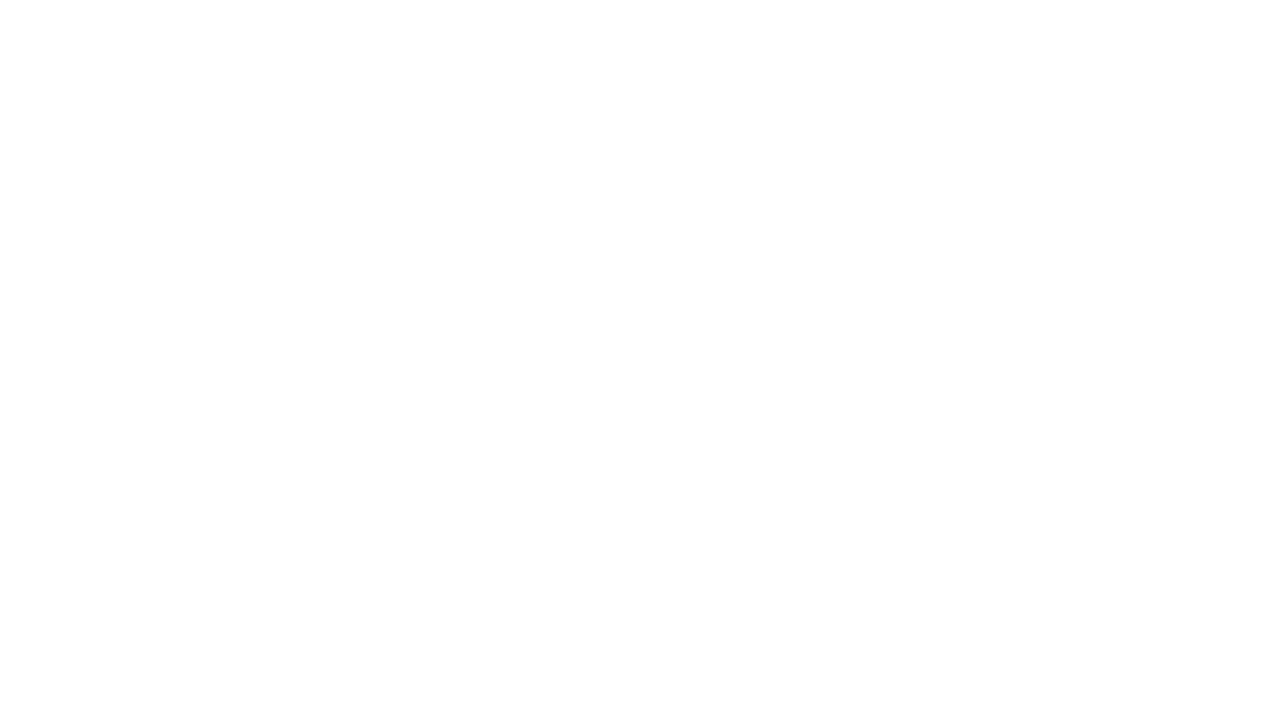